Tests dynamic loading functionality by navigating to the dynamic loading example, clicking the start button, and waiting for the loading indicator to appear

Starting URL: https://the-internet.herokuapp.com/

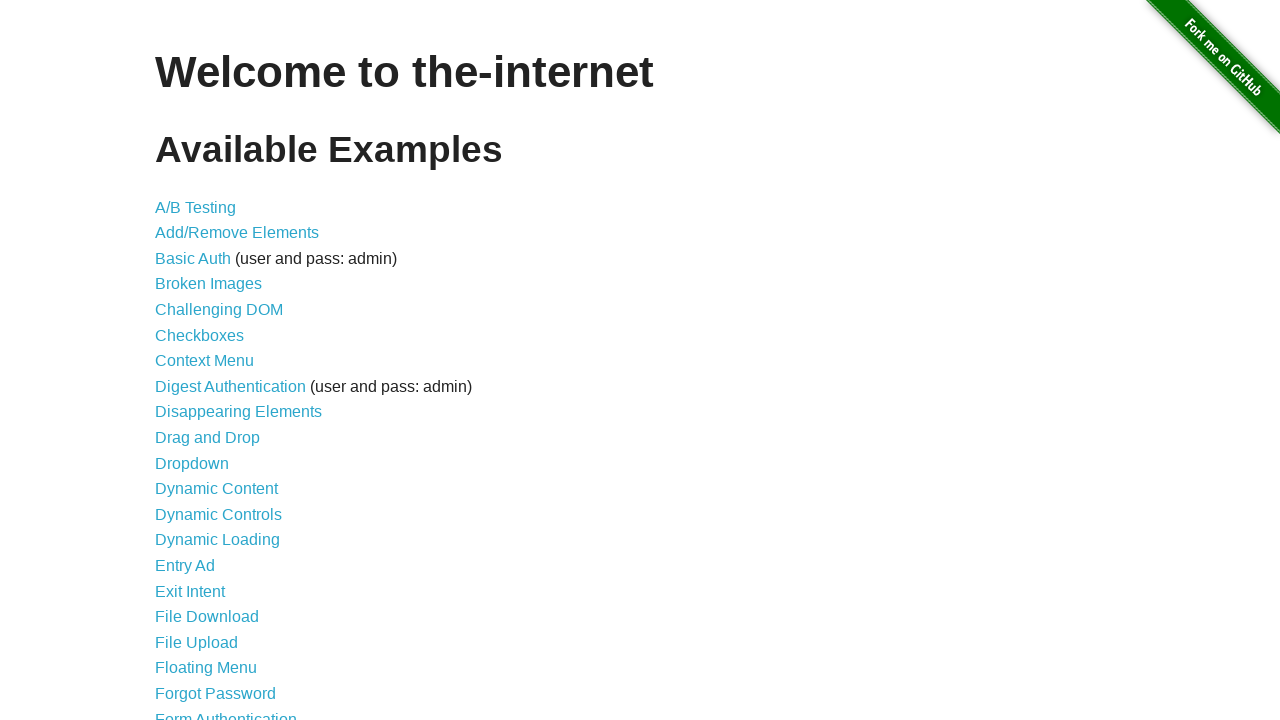

Clicked on Dynamic Loading link at (218, 540) on text=Dynamic Loading
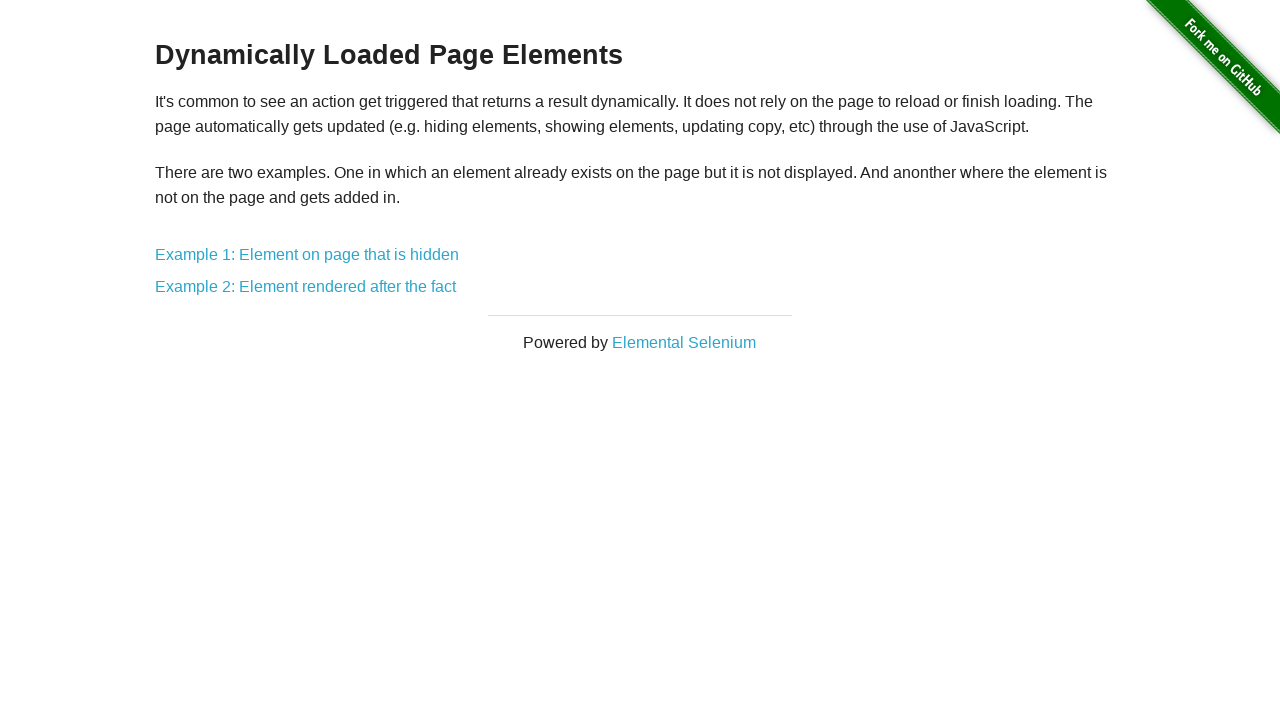

Clicked on Example 1: Element on page that is hidden link at (307, 255) on text=Example 1: Element on page that is hidden
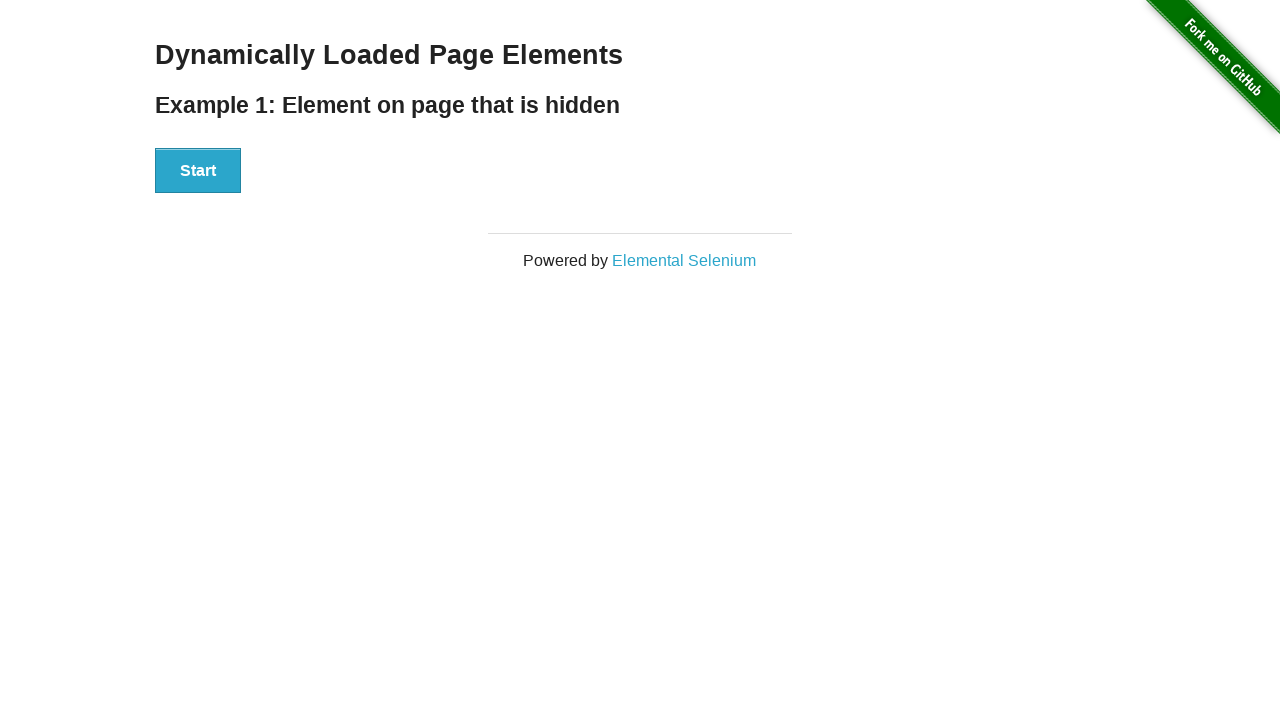

Clicked the Start button at (198, 171) on xpath=//div[@id='start']//button
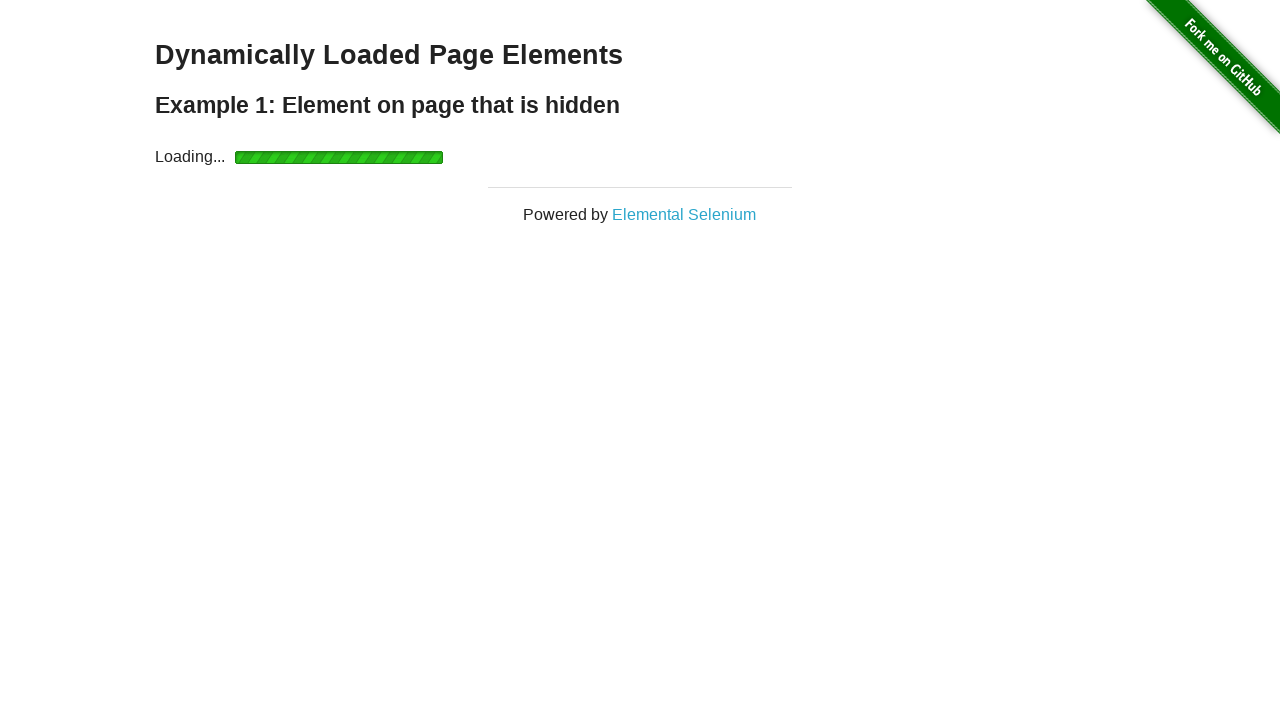

Loading indicator appeared and became visible
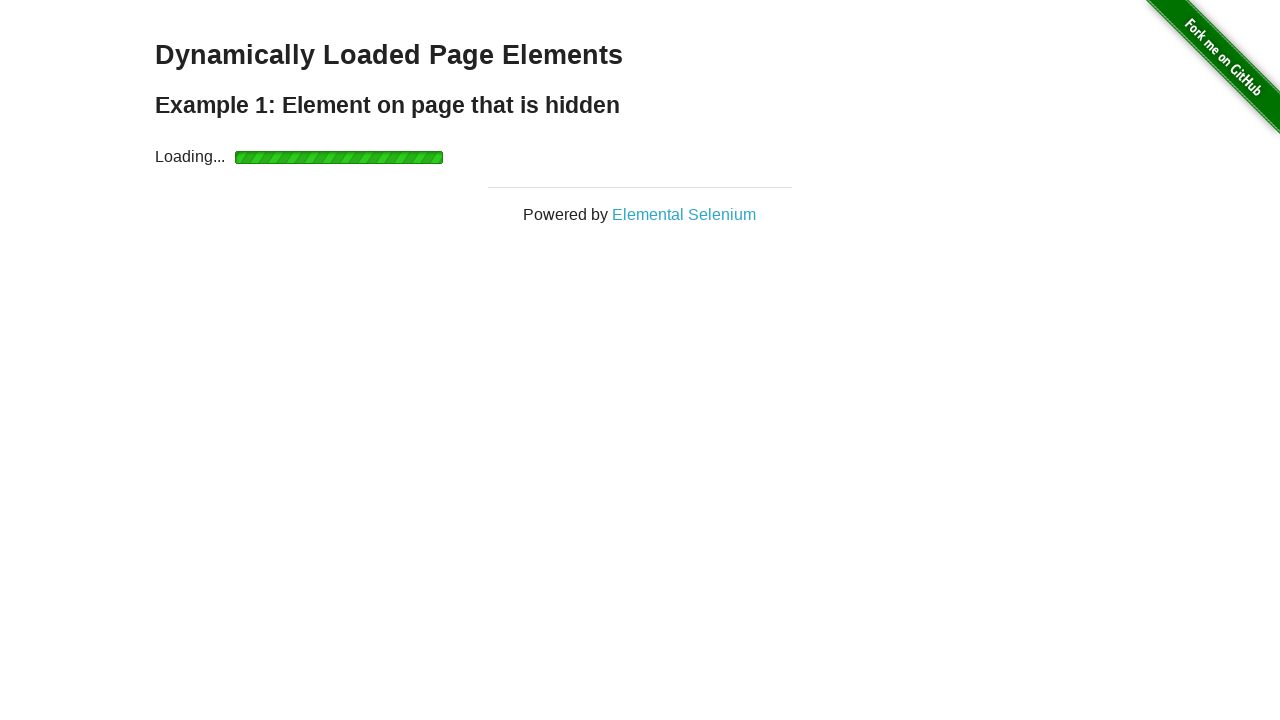

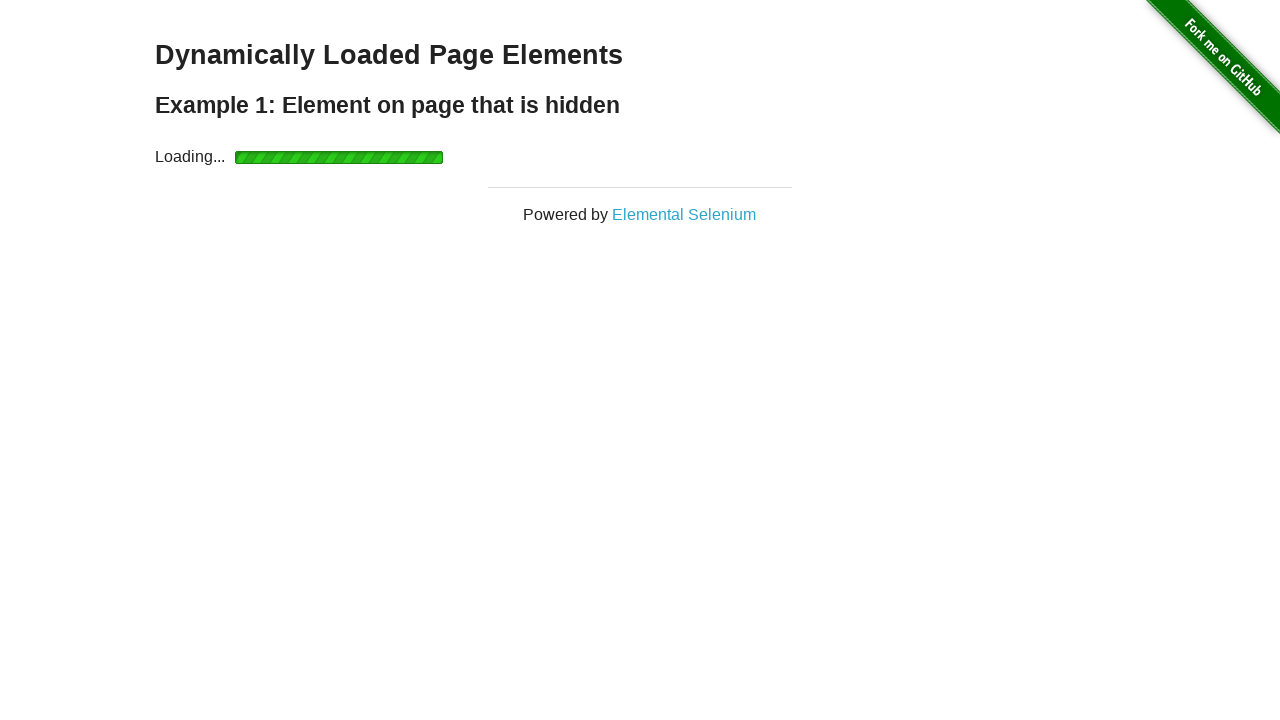